Tests handling of a standard HTML select dropdown by selecting options by index, value, and visible text, then submitting the form and verifying the result.

Starting URL: https://www.w3schools.com/tags/tryit.asp?filename=tryhtml_select

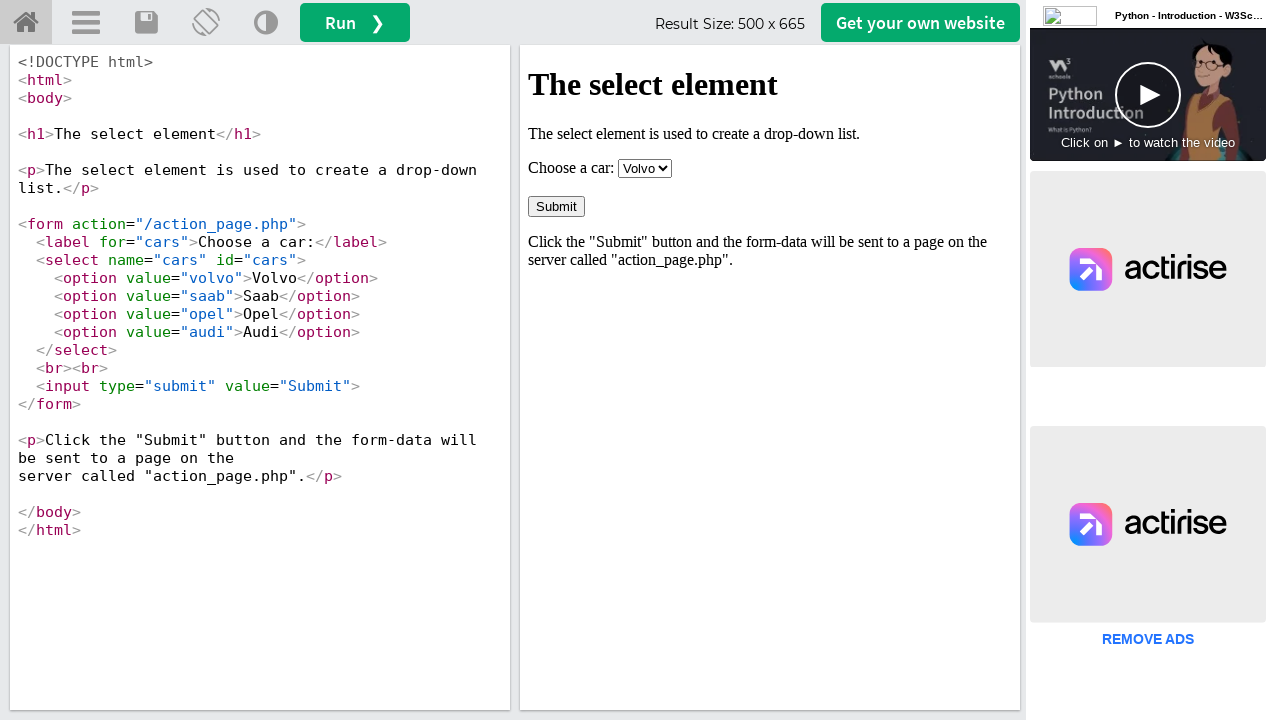

Waited for #tryhome element to load
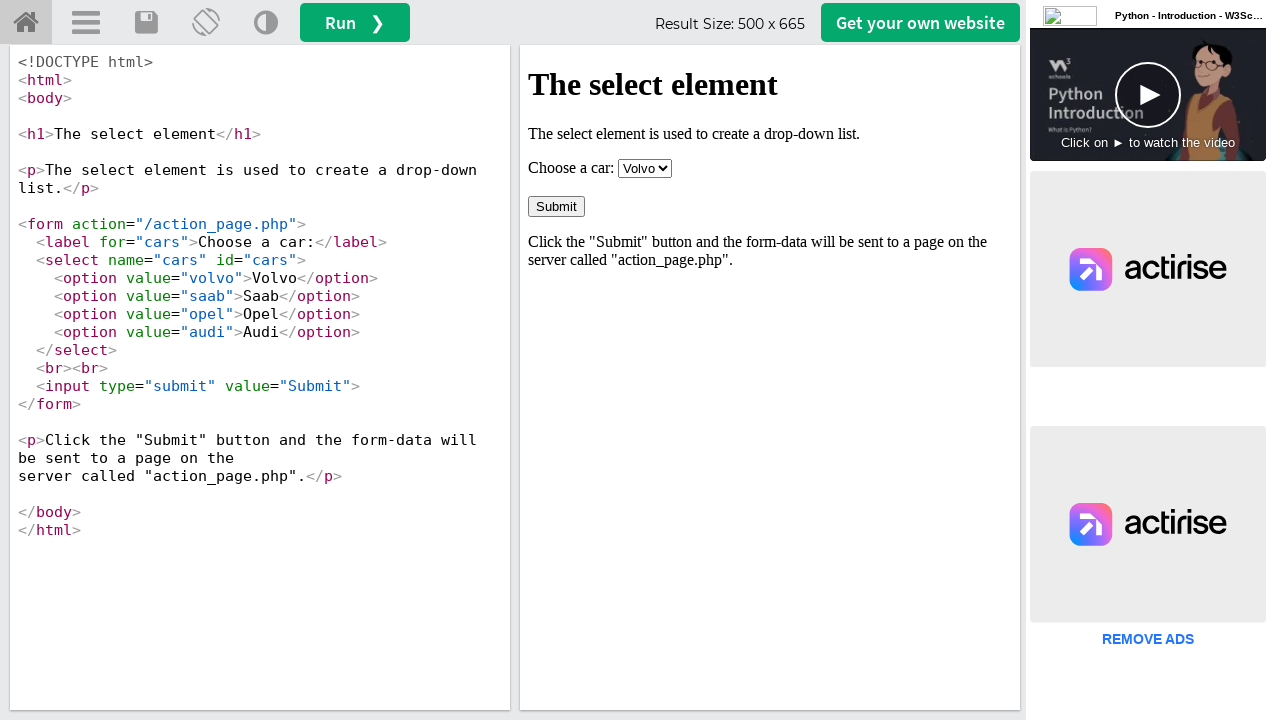

Located iframe with ID iframeResult
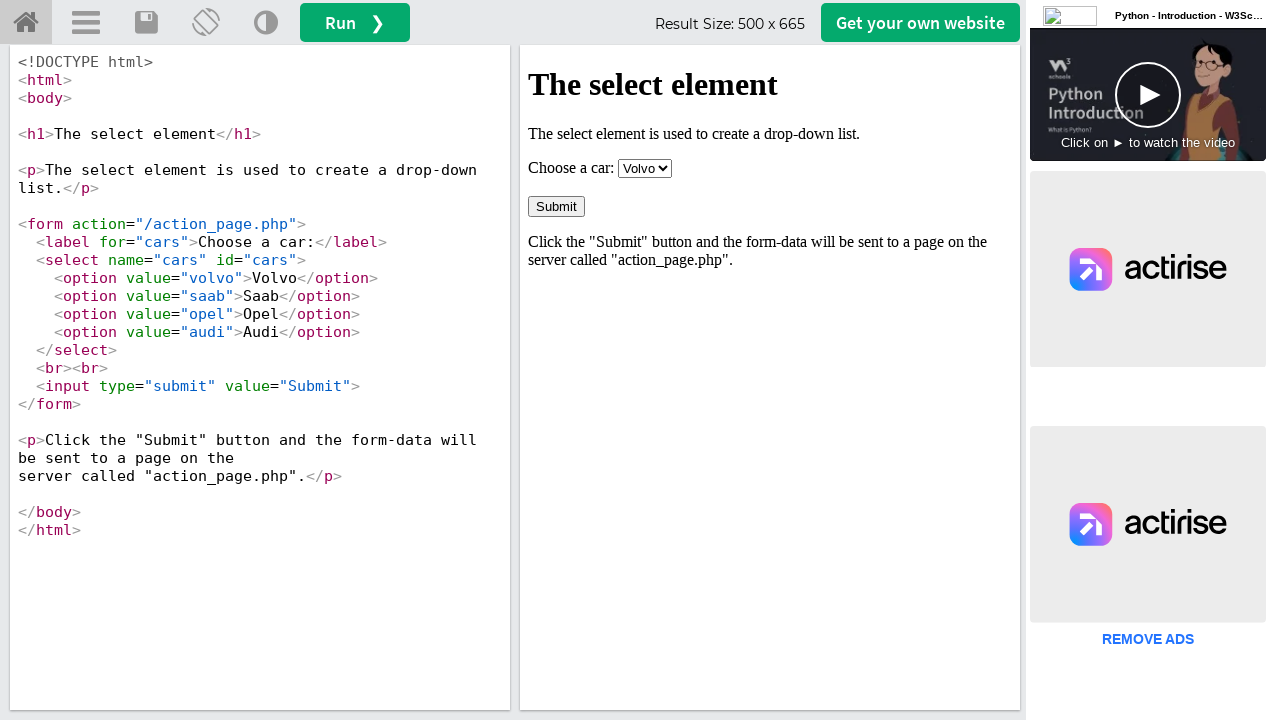

Selected option at index 1 (Saab) from cars dropdown on #iframeResult >> internal:control=enter-frame >> #cars
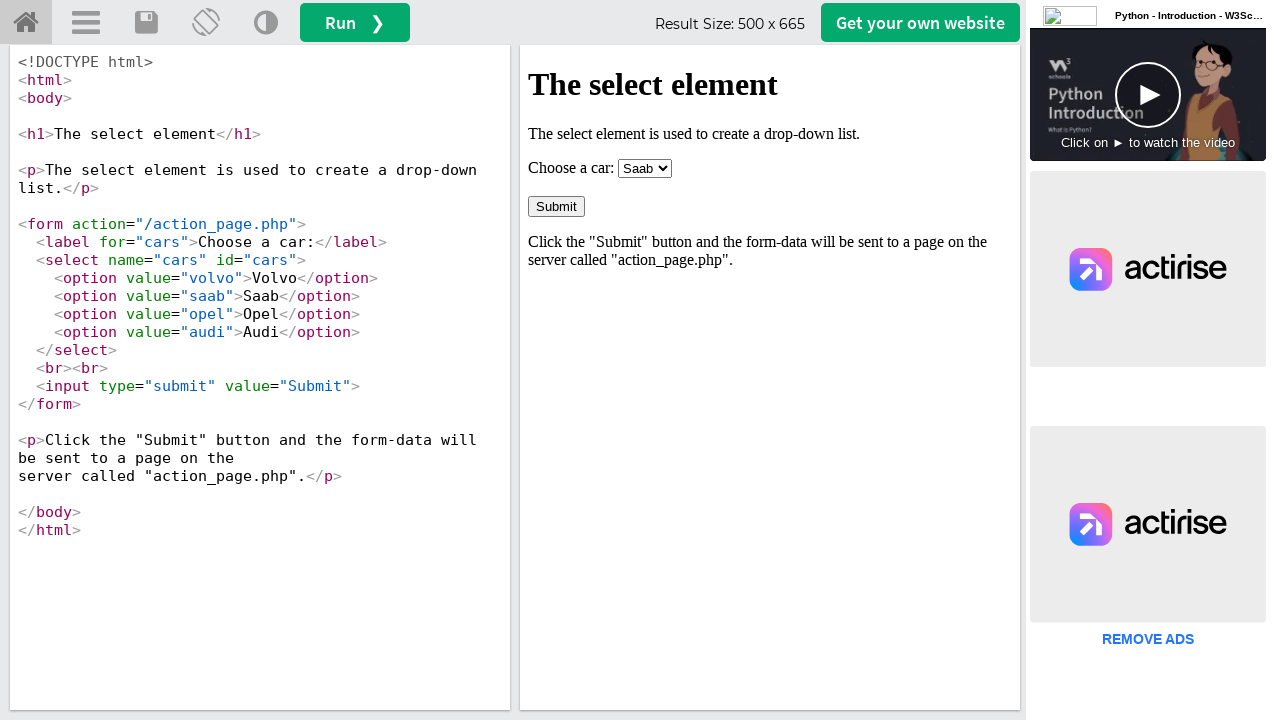

Selected option with value 'opel' from cars dropdown on #iframeResult >> internal:control=enter-frame >> #cars
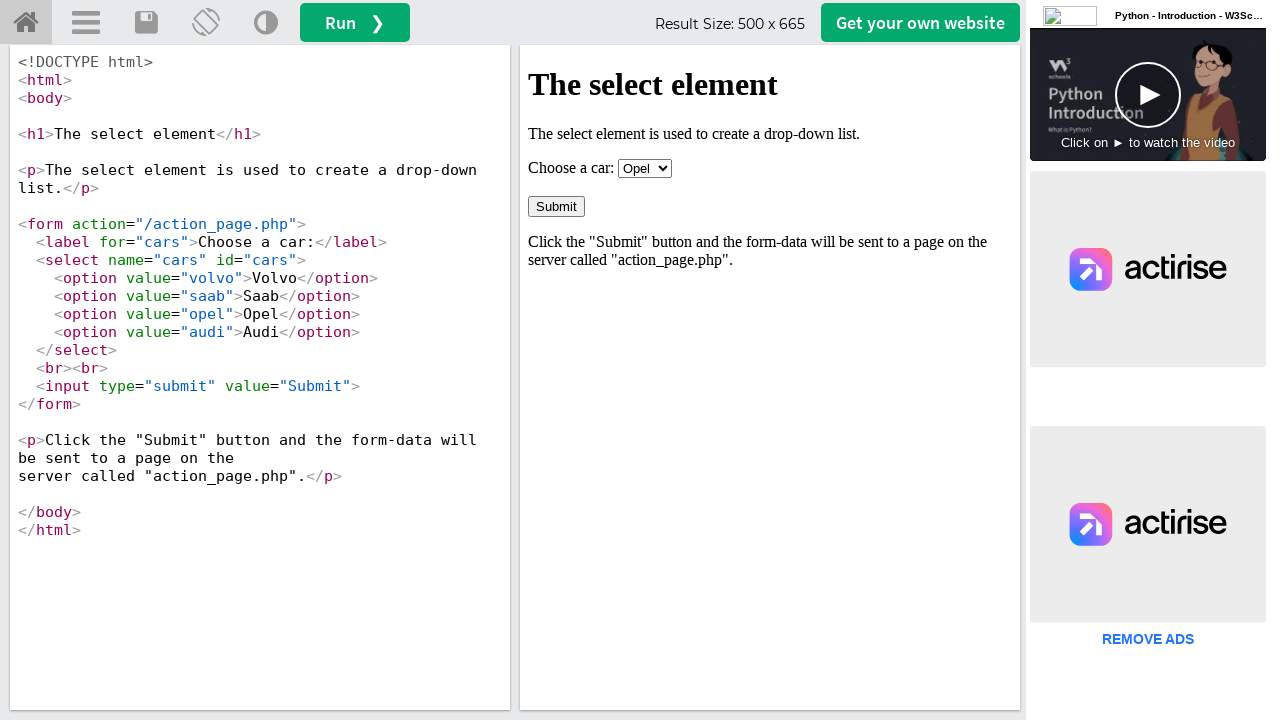

Selected option with label 'Audi' from cars dropdown on #iframeResult >> internal:control=enter-frame >> #cars
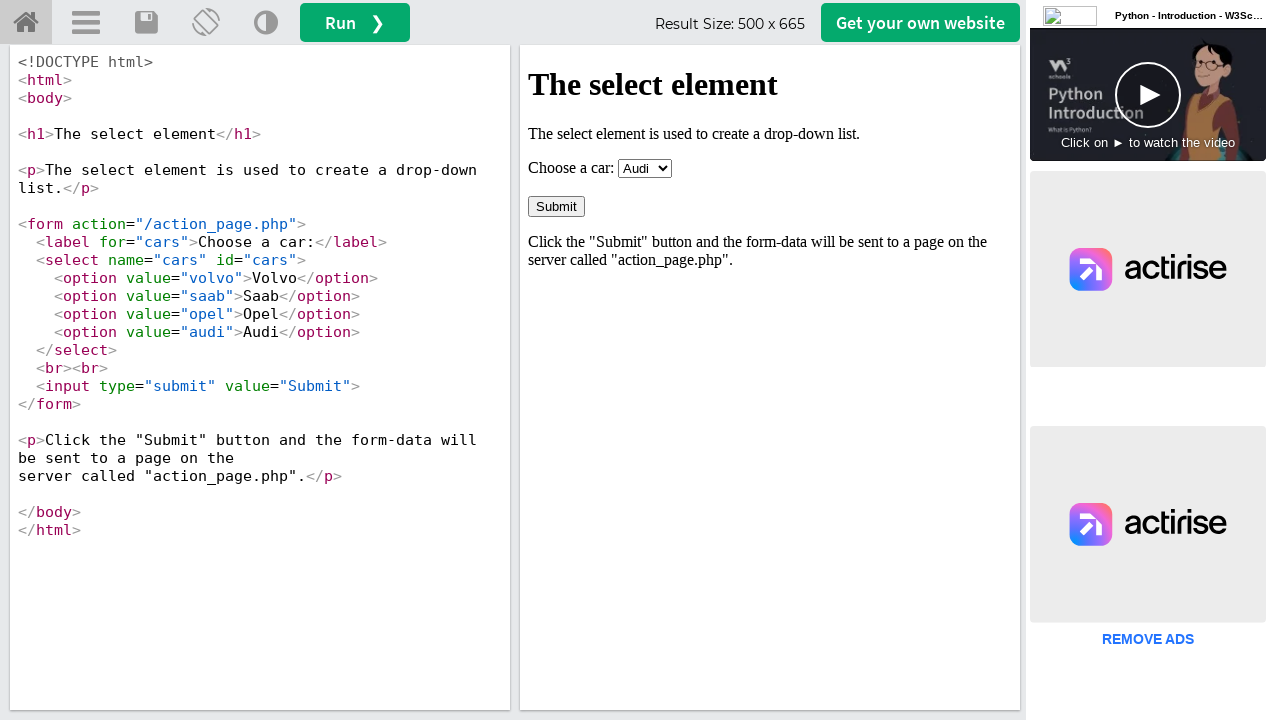

Clicked submit button to submit the form at (556, 206) on #iframeResult >> internal:control=enter-frame >> input[type='submit']
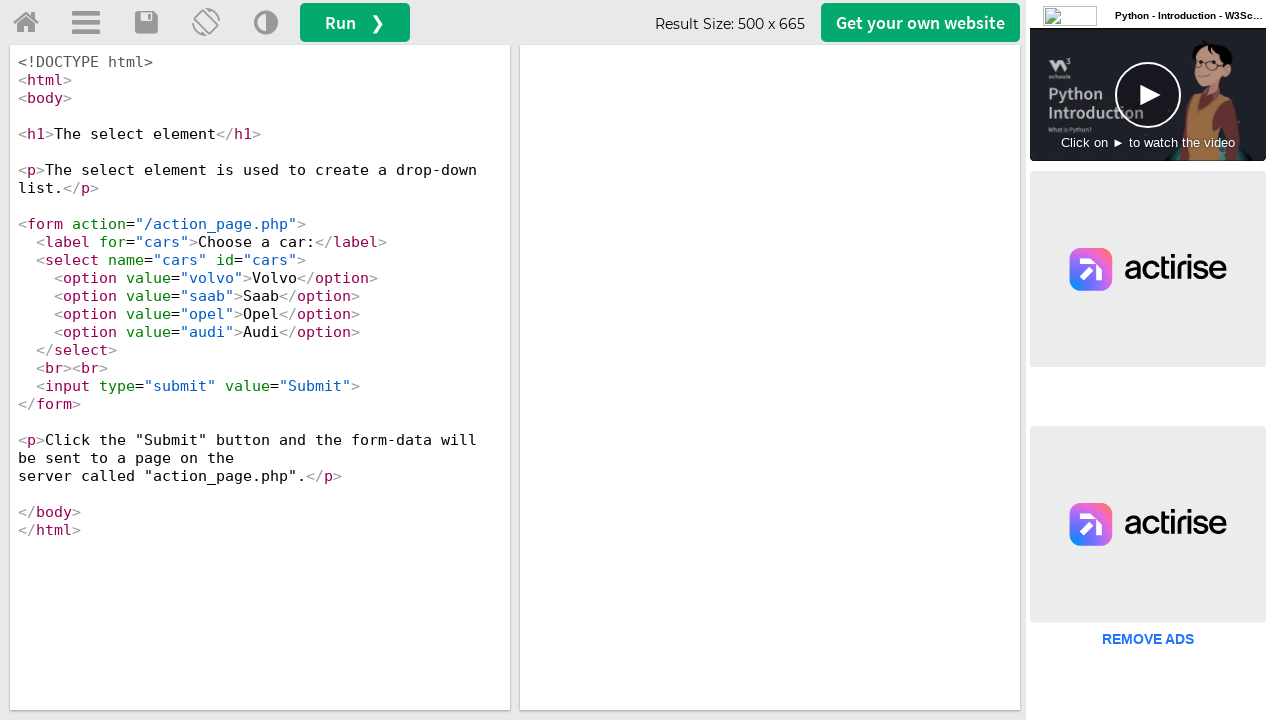

Waited 2000ms for result to process
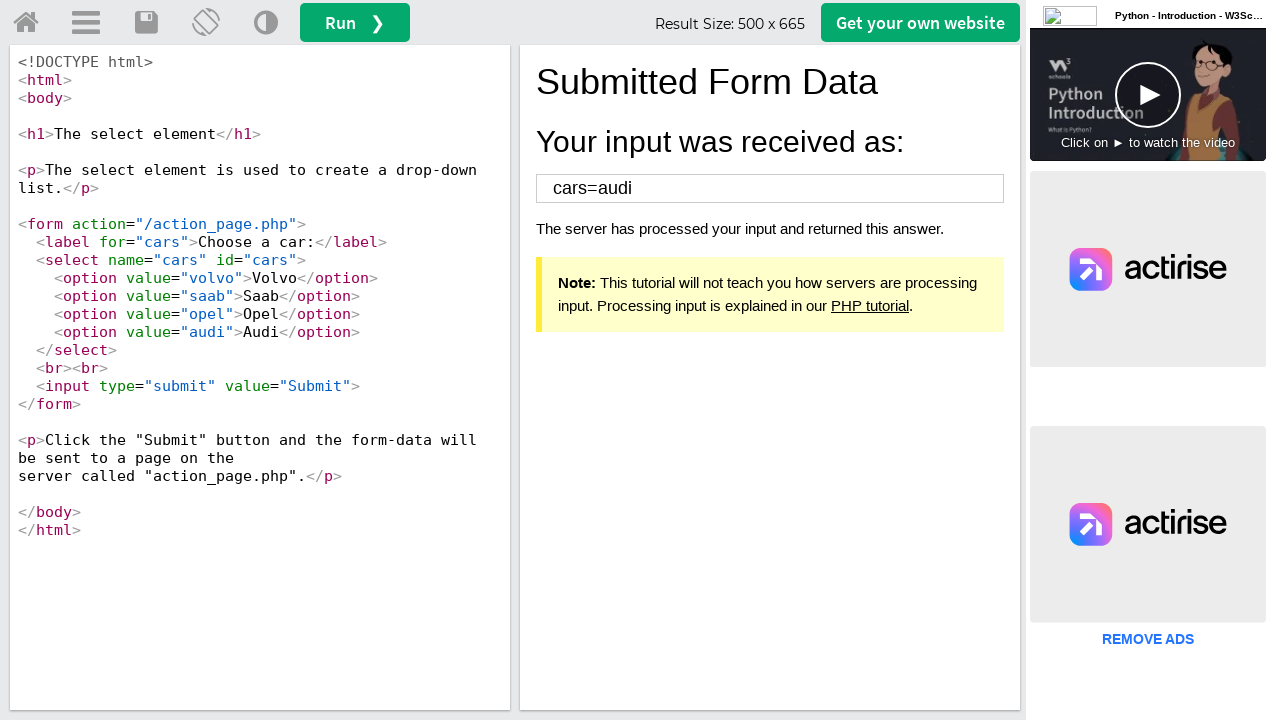

Verified result showing 'cars=audi' in the response
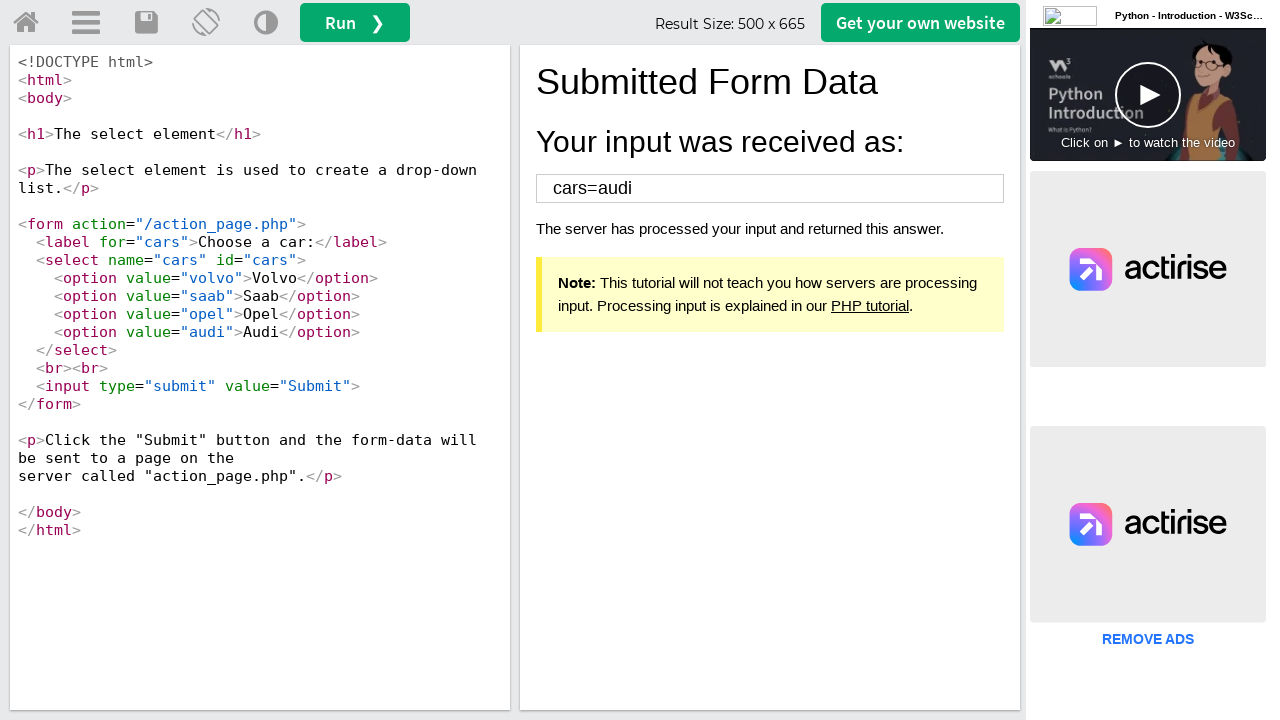

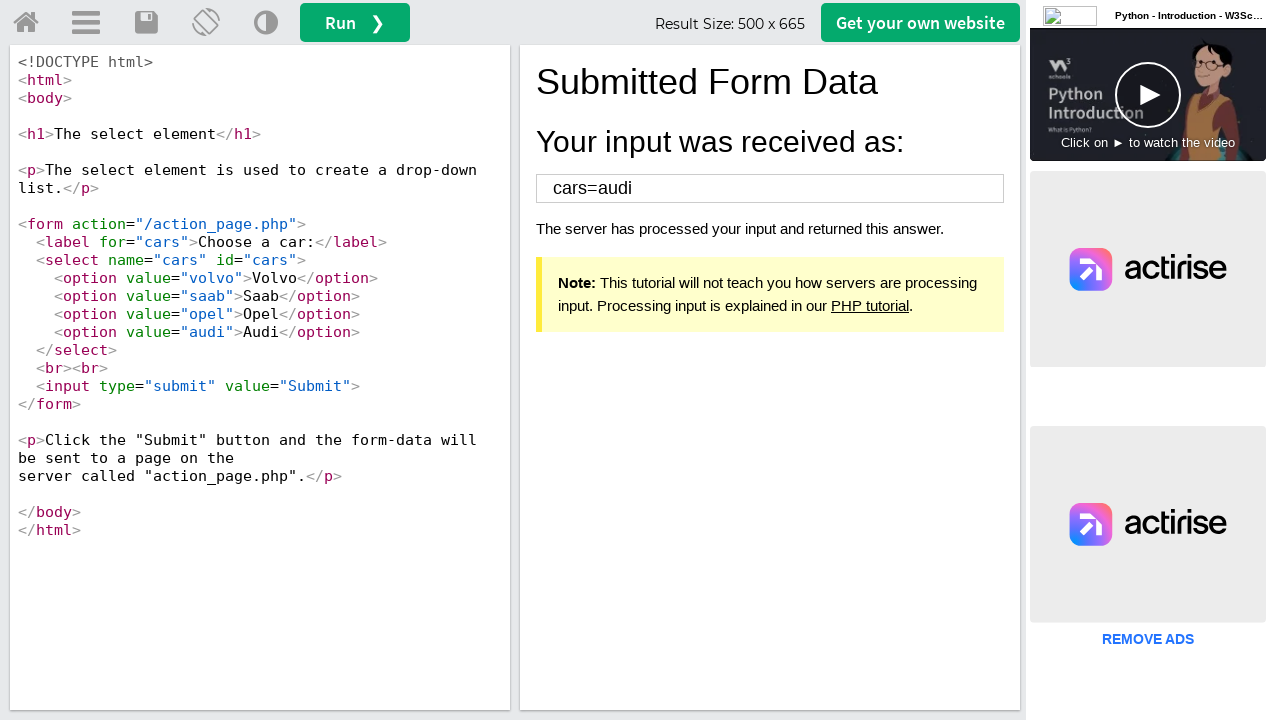